Tests tooltip functionality by hovering over an age input field and verifying the tooltip message appears

Starting URL: https://automationfc.github.io/jquery-tooltip/

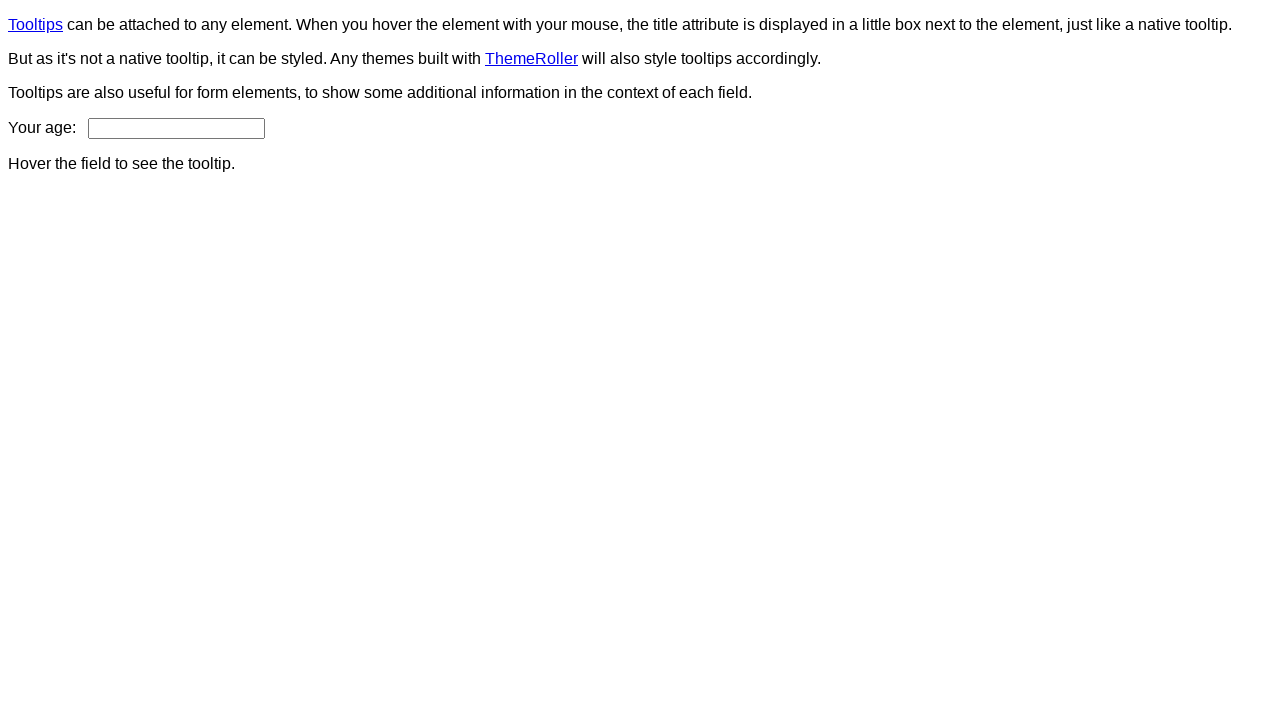

Hovered over age input field to trigger tooltip at (176, 128) on input#age
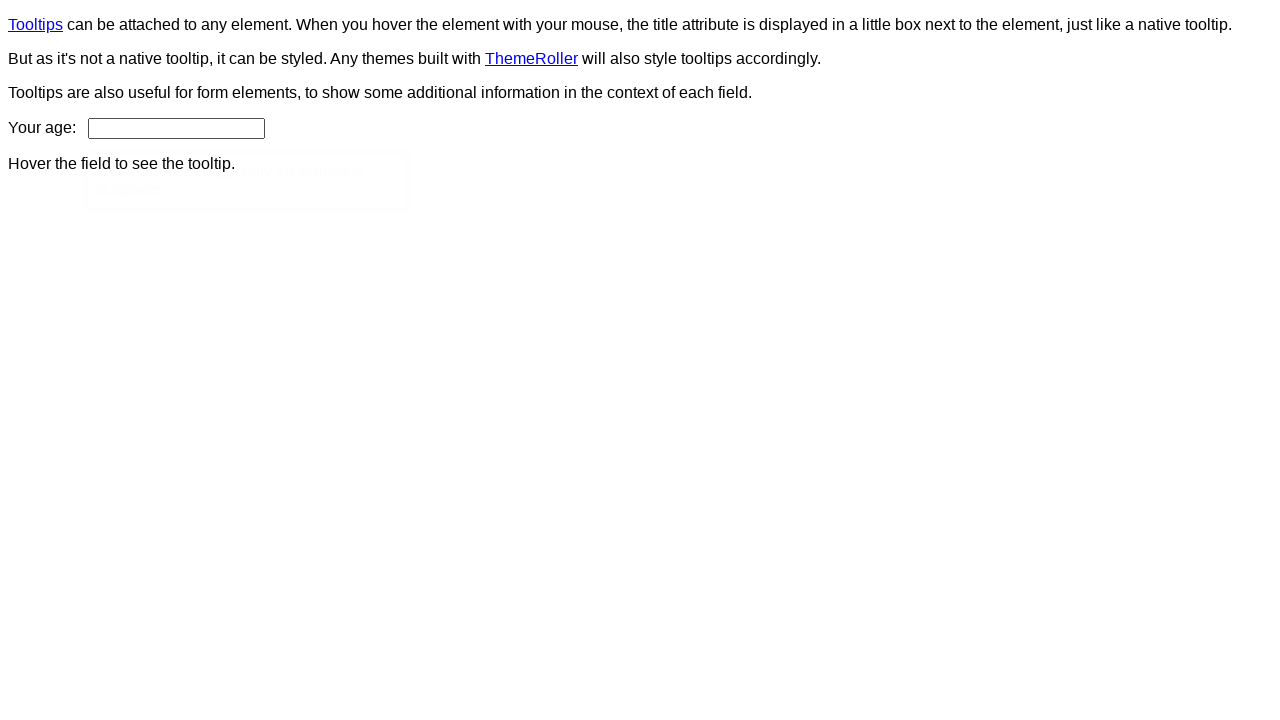

Retrieved tooltip content text
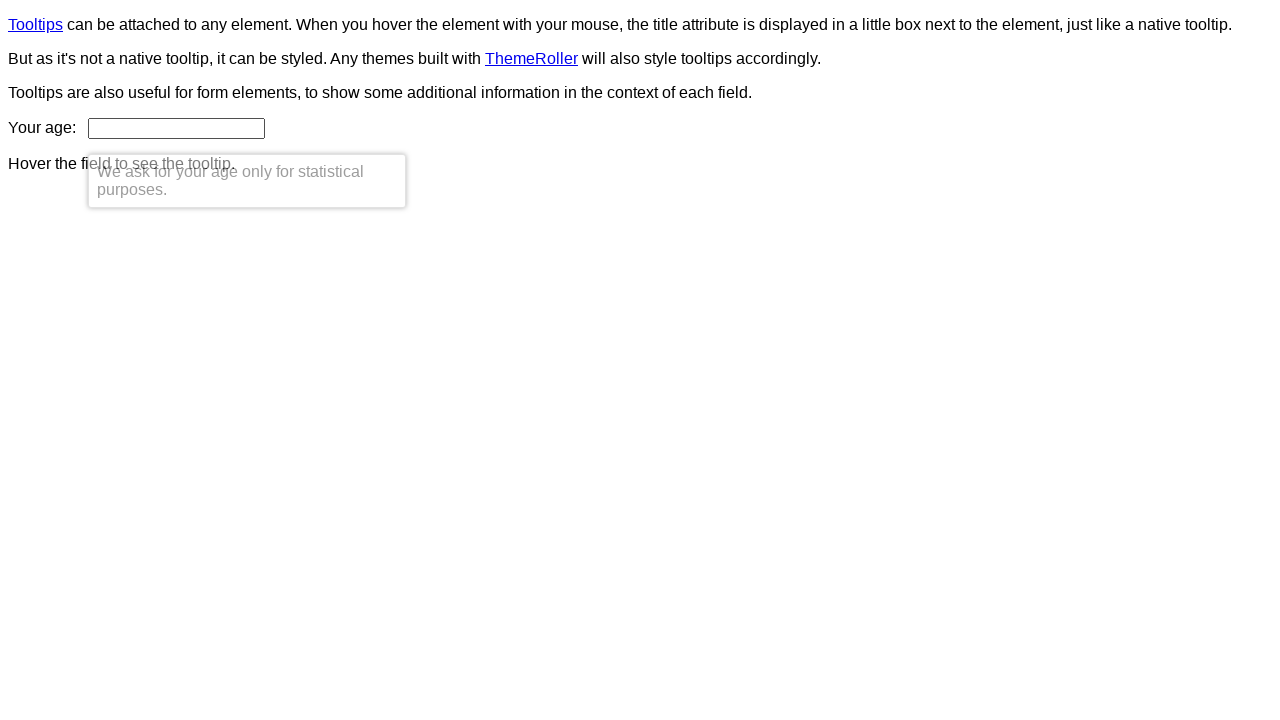

Verified tooltip message matches expected text: 'We ask for your age only for statistical purposes.'
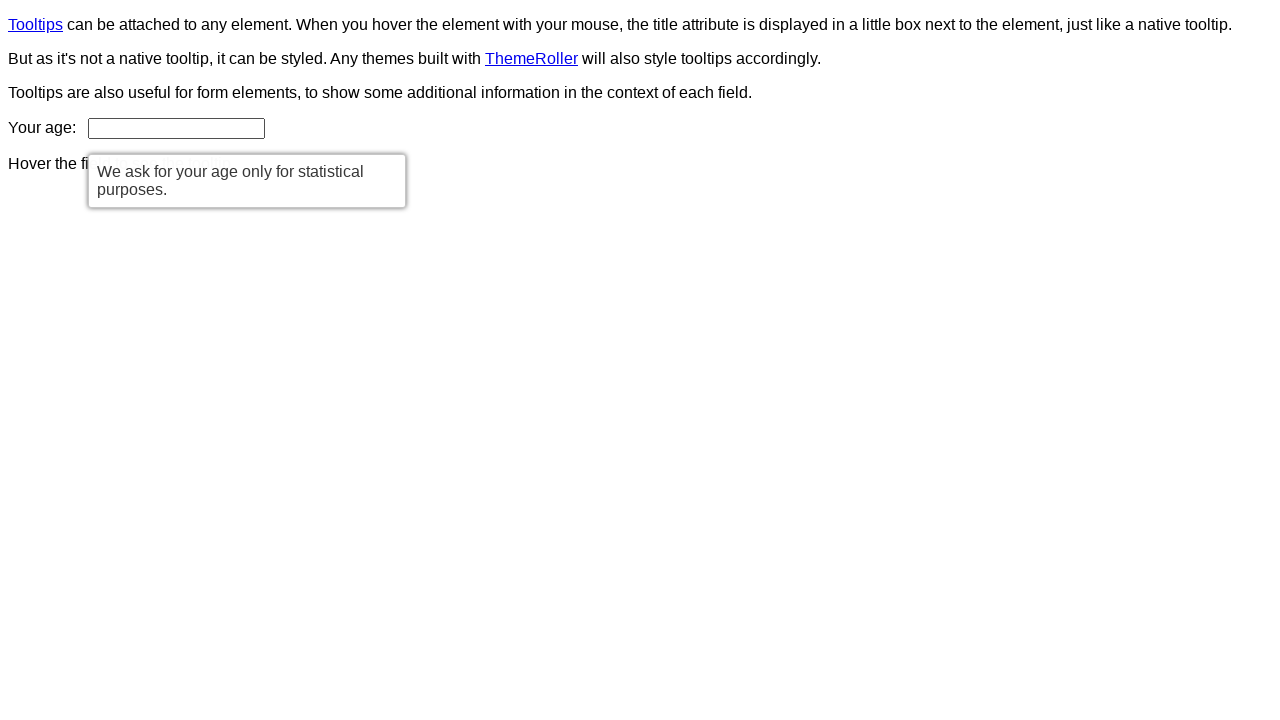

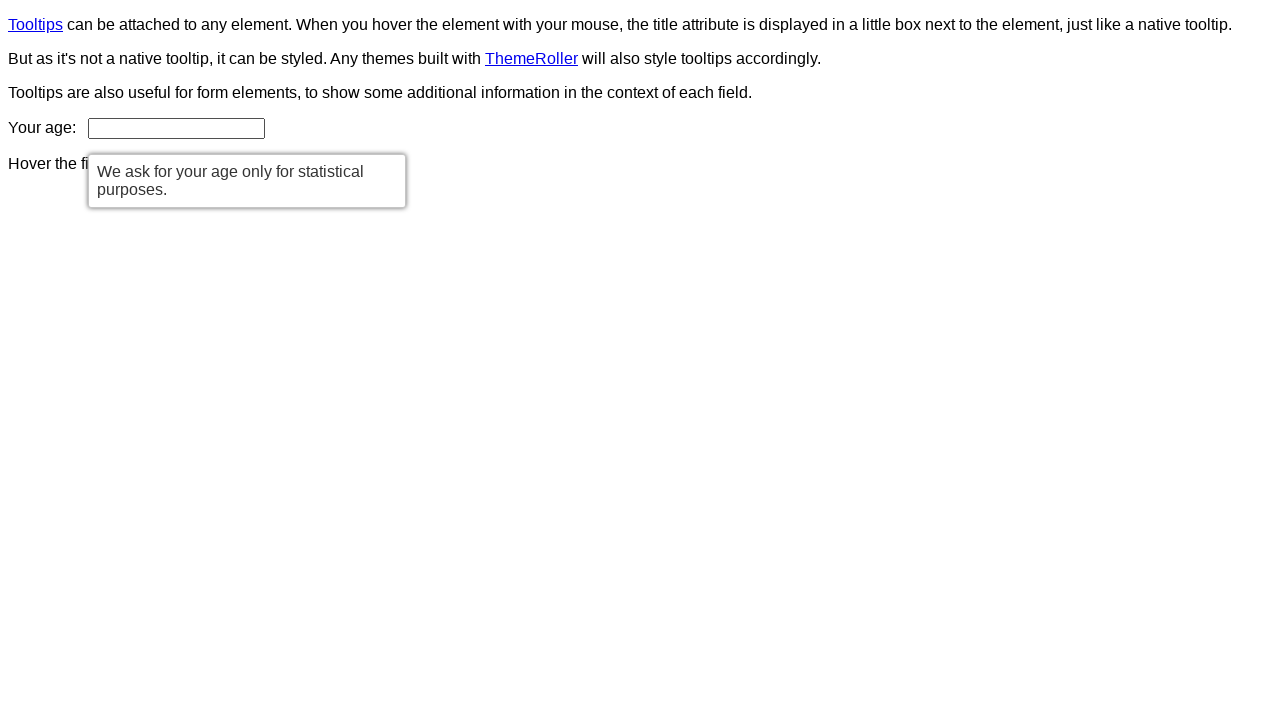